Tests adding and removing elements by clicking an "Add Element" button, verifying a "Delete" button appears, then clicking the delete button to remove it

Starting URL: https://the-internet.herokuapp.com/add_remove_elements/

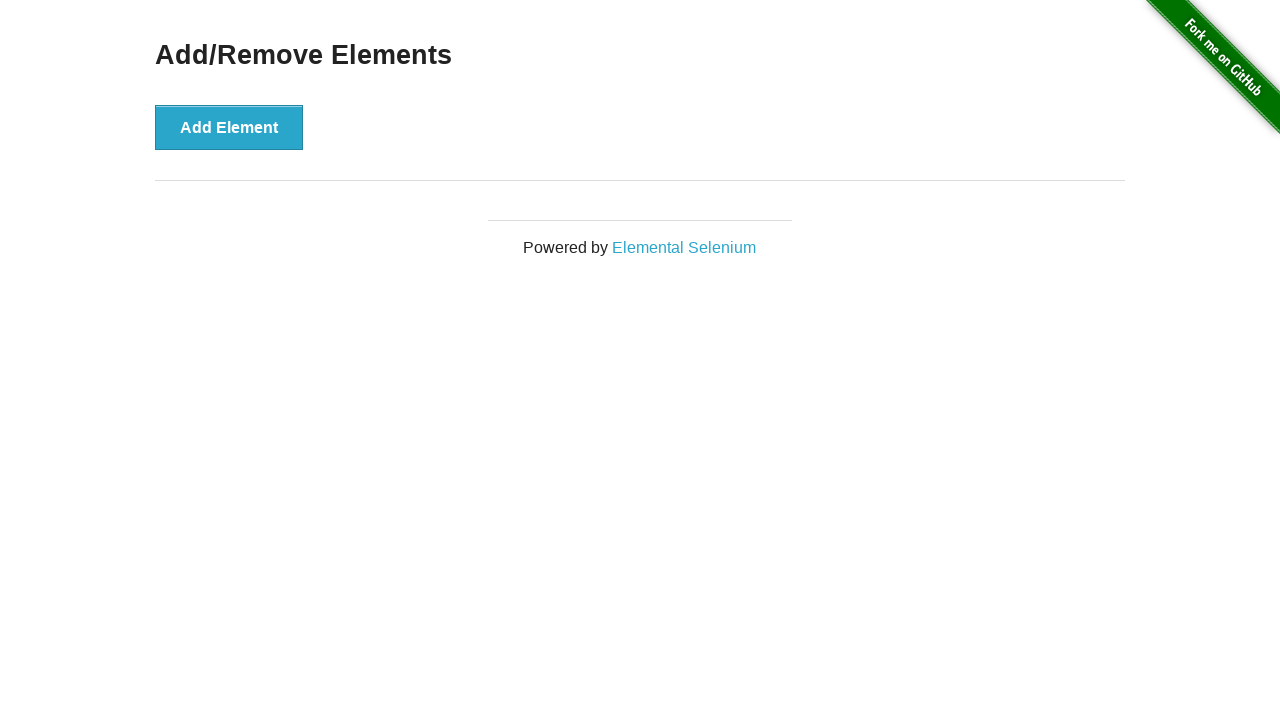

Clicked Add Element button at (229, 127) on xpath=//*[@id='content']/div/button
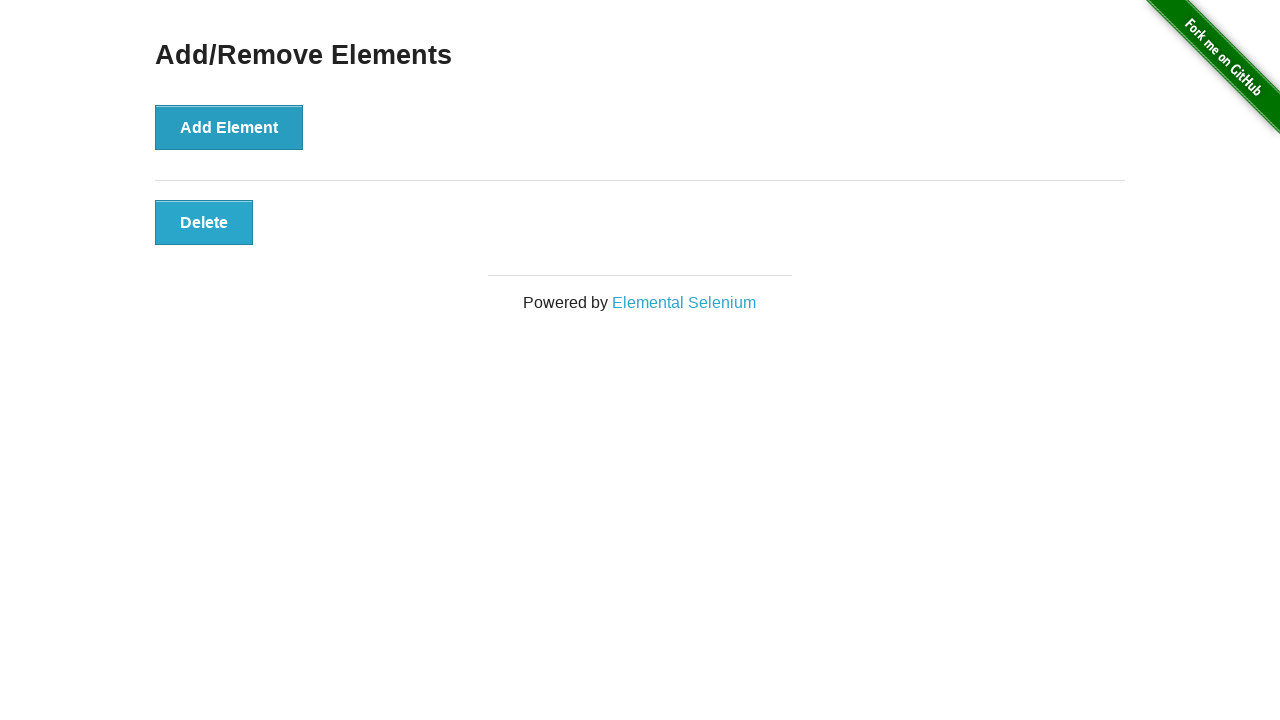

Delete button appeared after adding element
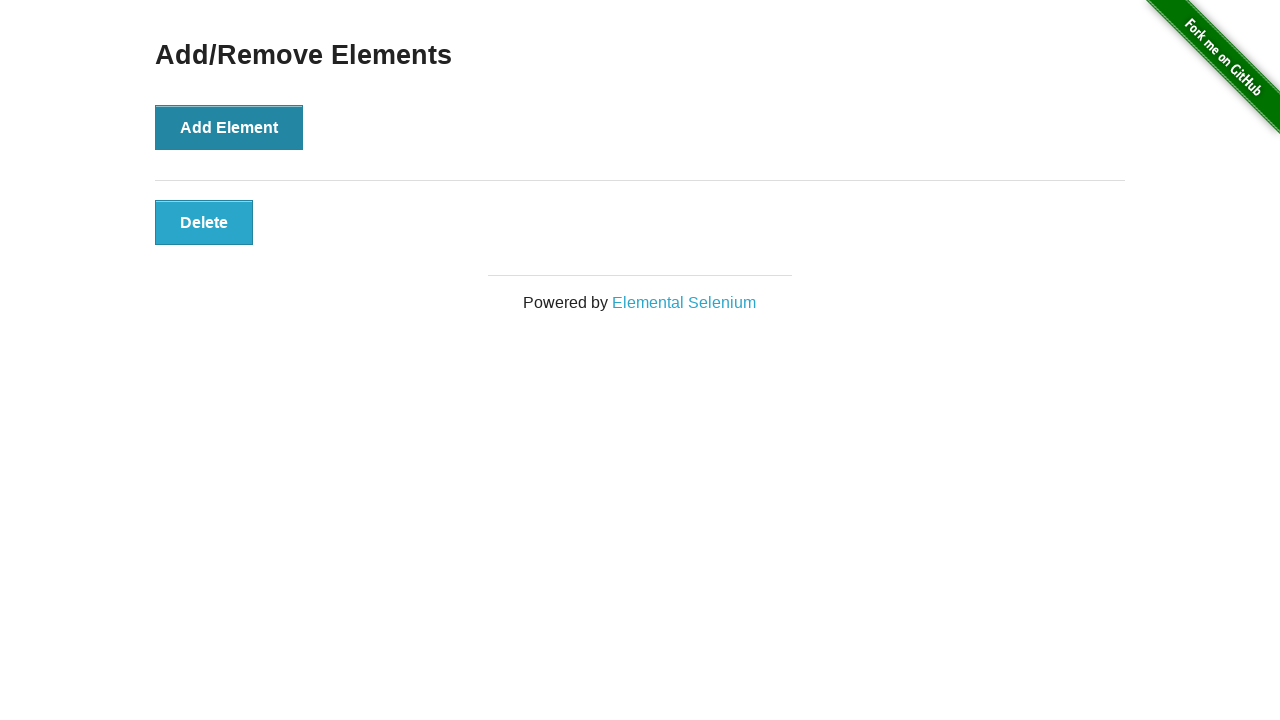

Verified Delete button has correct text
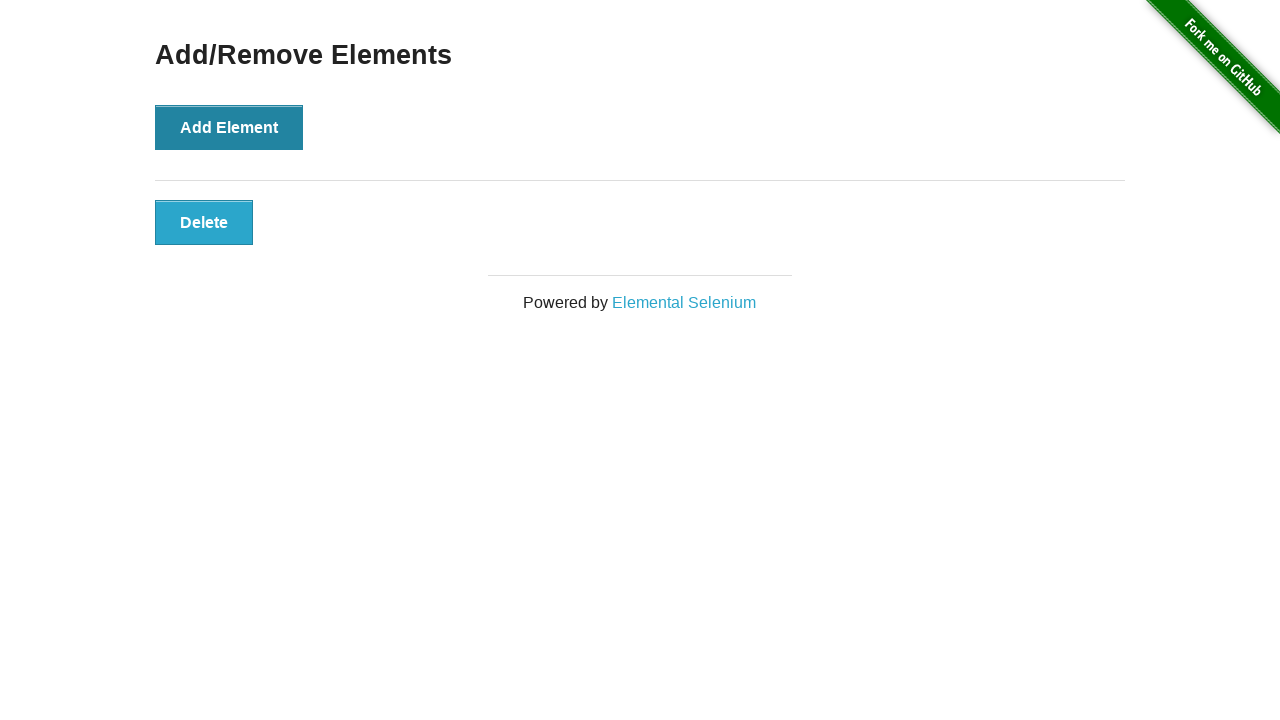

Clicked Delete button to remove element at (204, 222) on #elements button
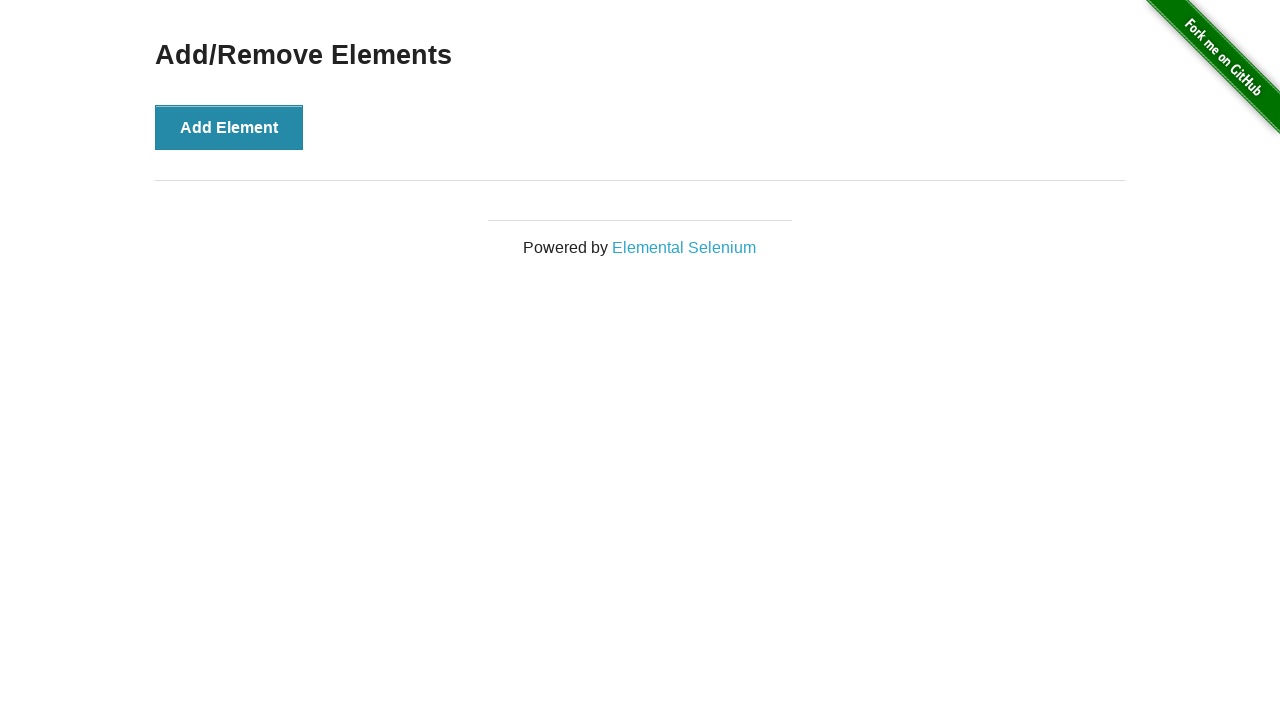

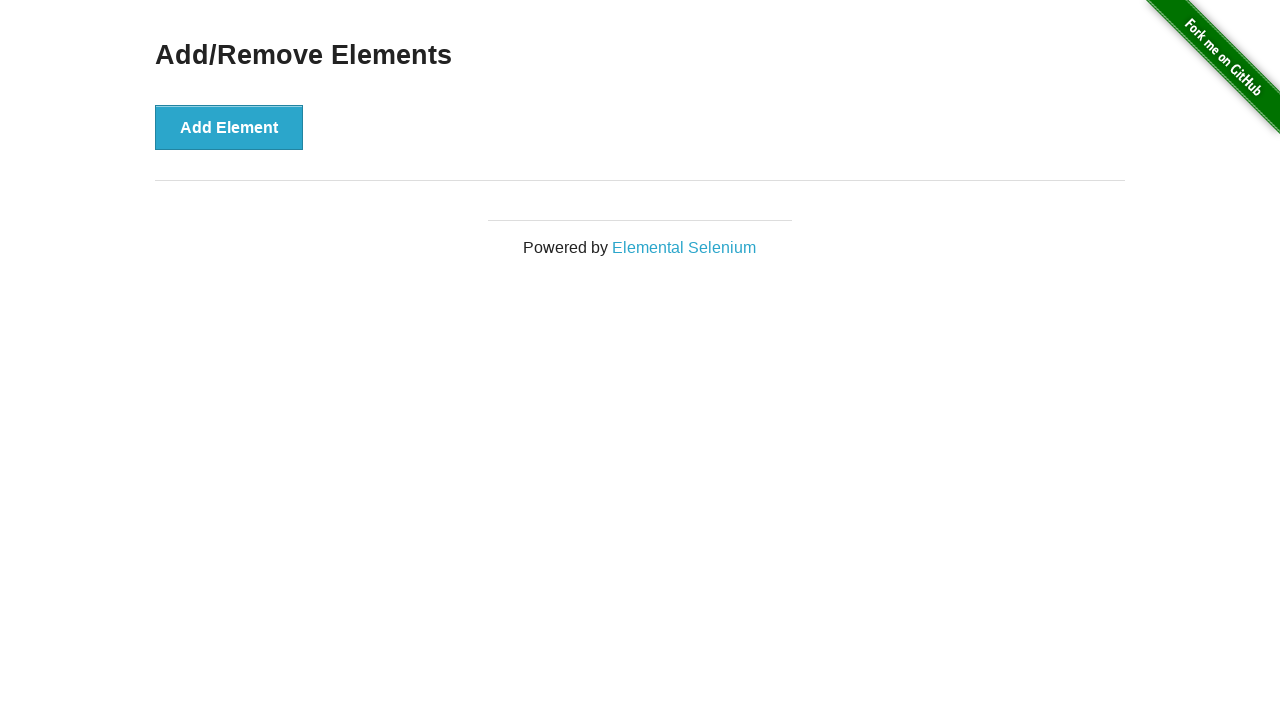